Tests Python.org search functionality by entering "pycon" in the search field and verifying that results are returned

Starting URL: http://www.python.org

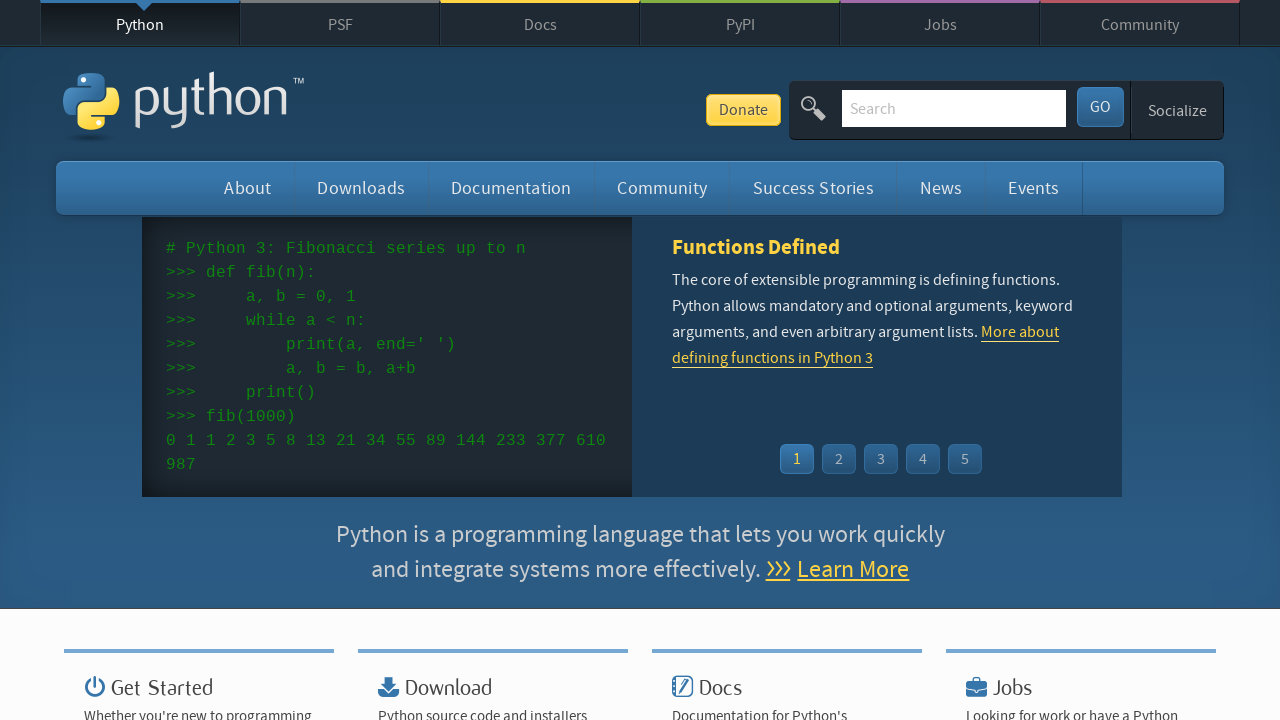

Filled search field with 'pycon' on input[name='q']
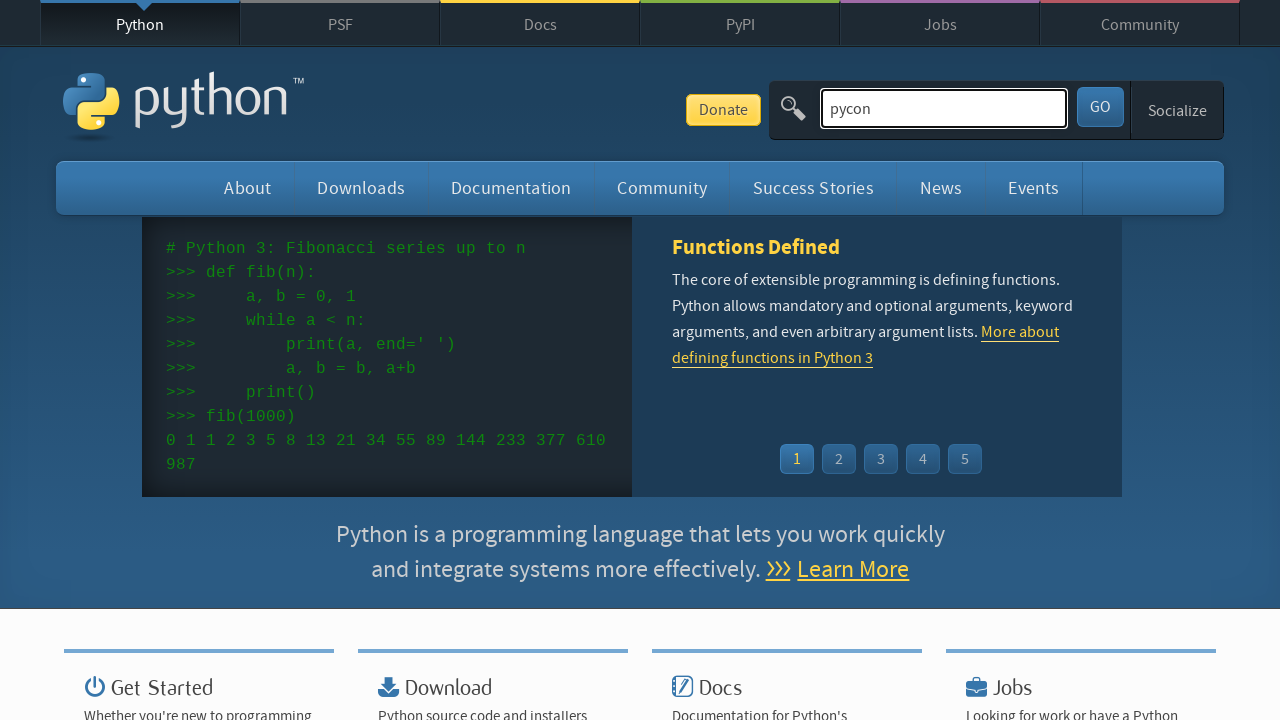

Pressed Enter to submit search on input[name='q']
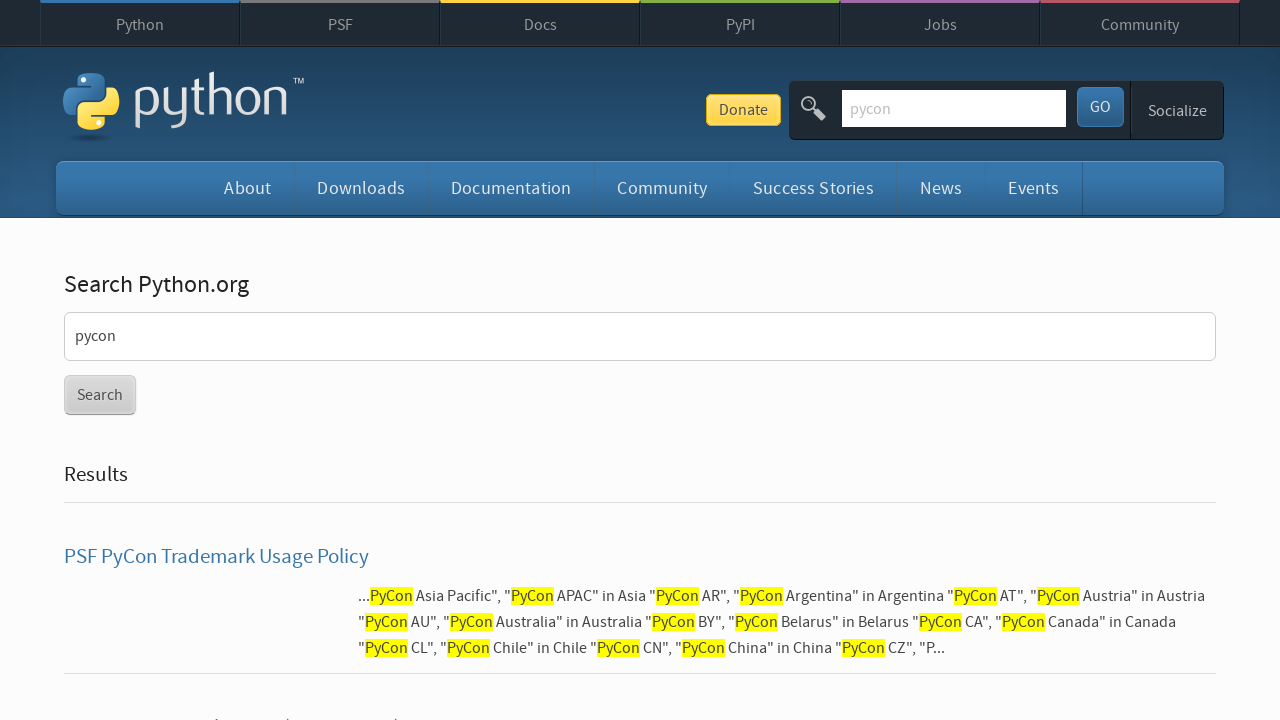

Page loaded and network idle
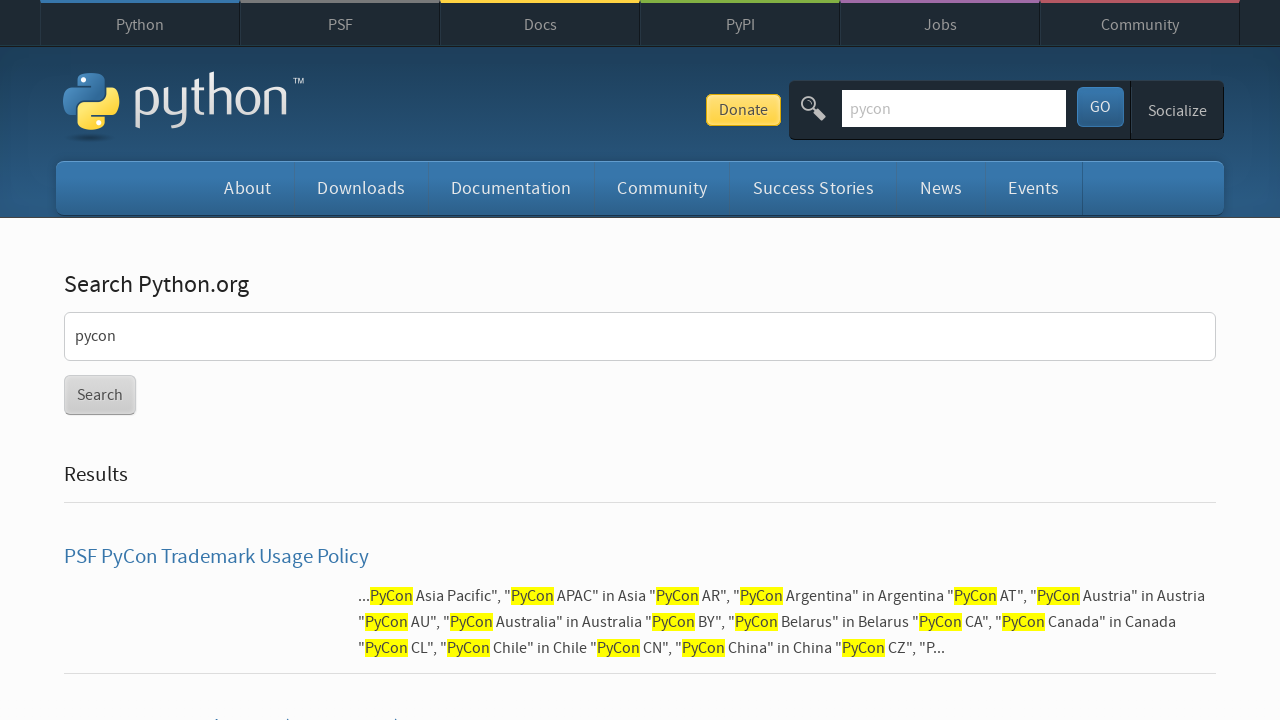

Verified that search results are returned (no 'No results found' message)
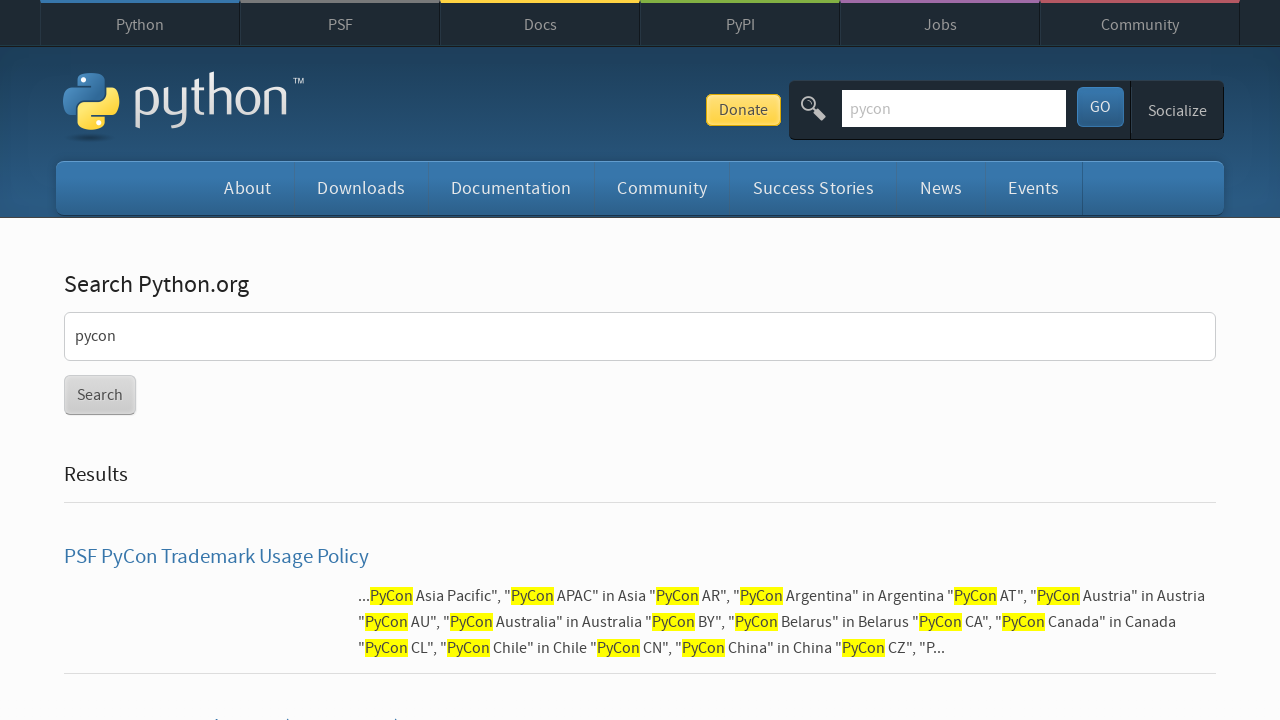

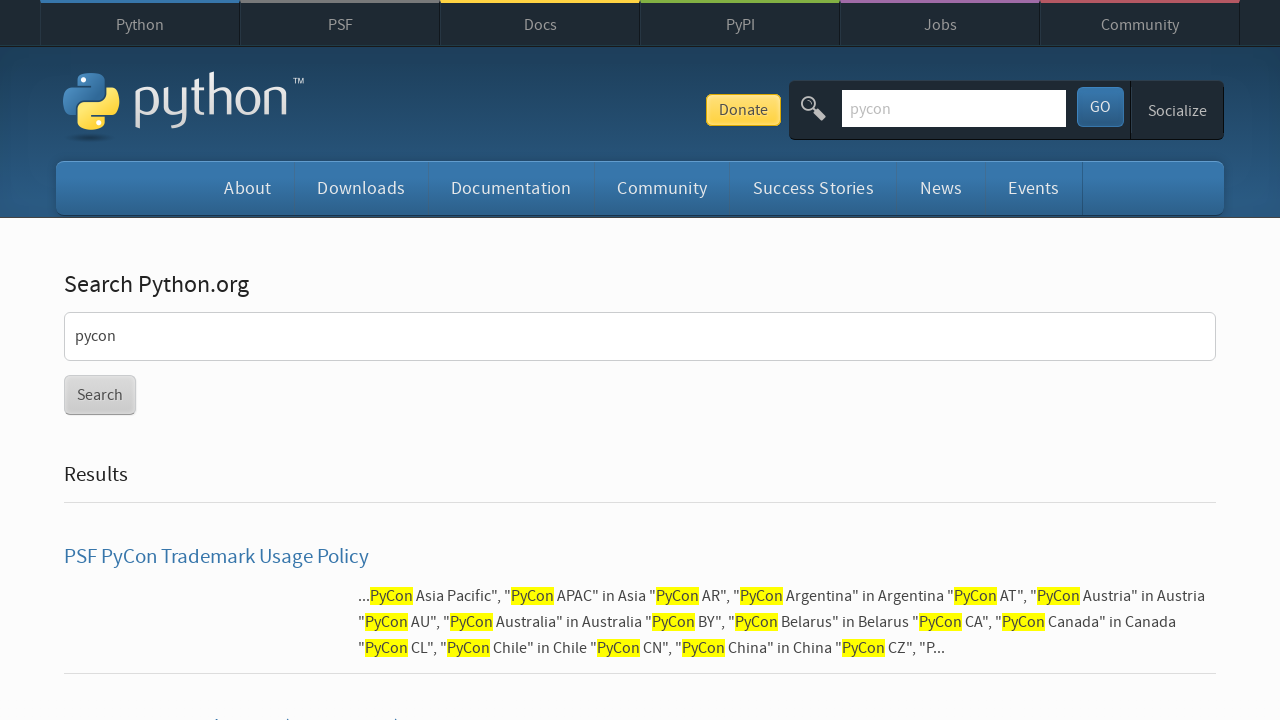